Tests that the text input field clears after adding a todo item

Starting URL: https://demo.playwright.dev/todomvc

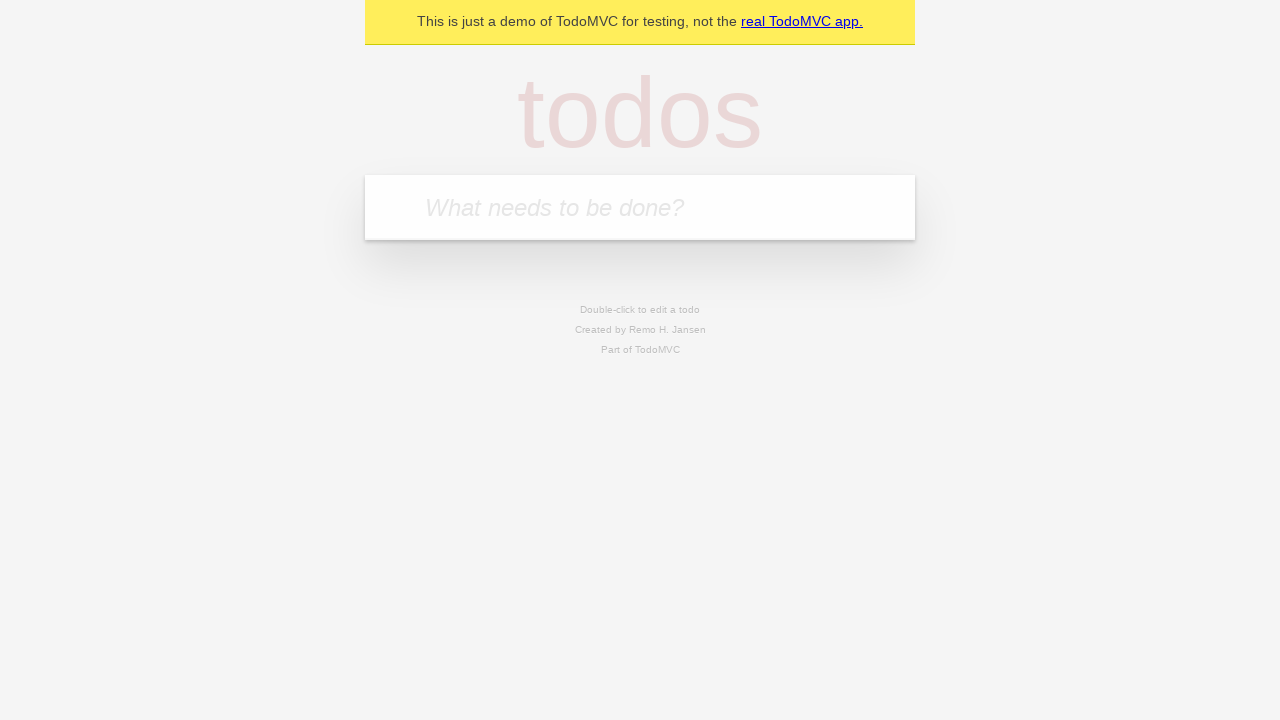

Located the todo input field with placeholder 'What needs to be done?'
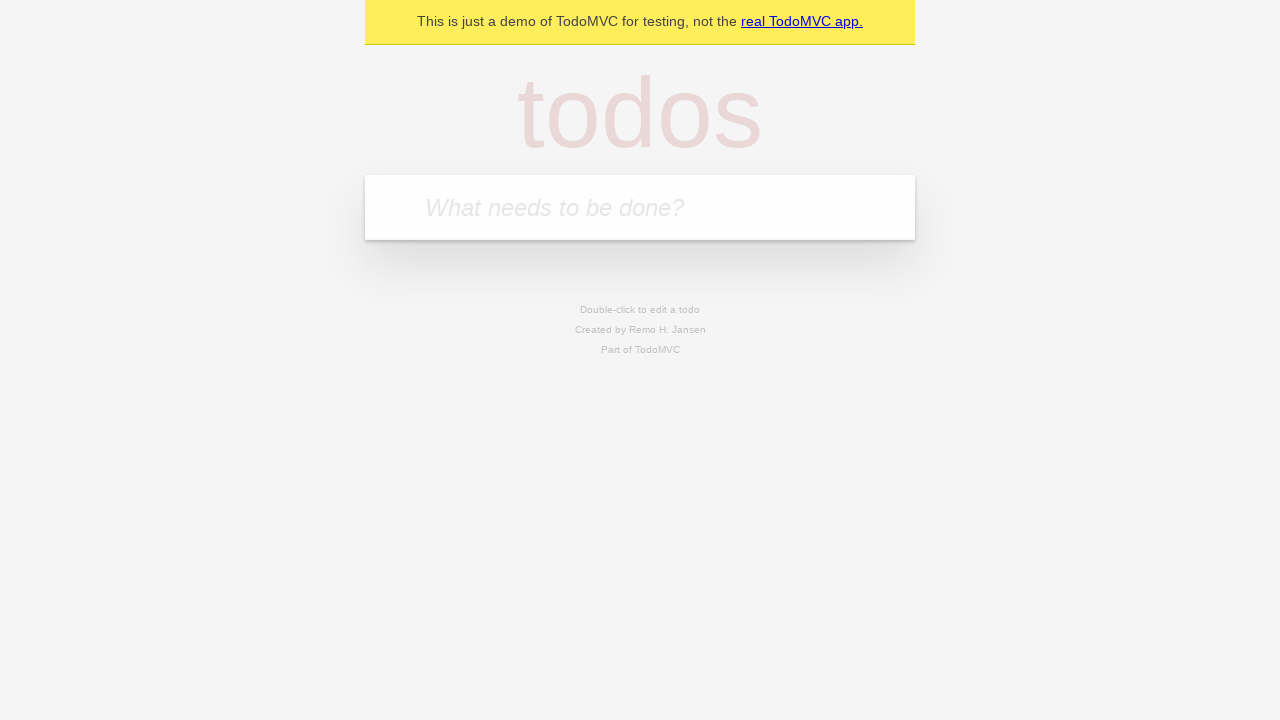

Filled todo input field with 'buy some cheese' on internal:attr=[placeholder="What needs to be done?"i]
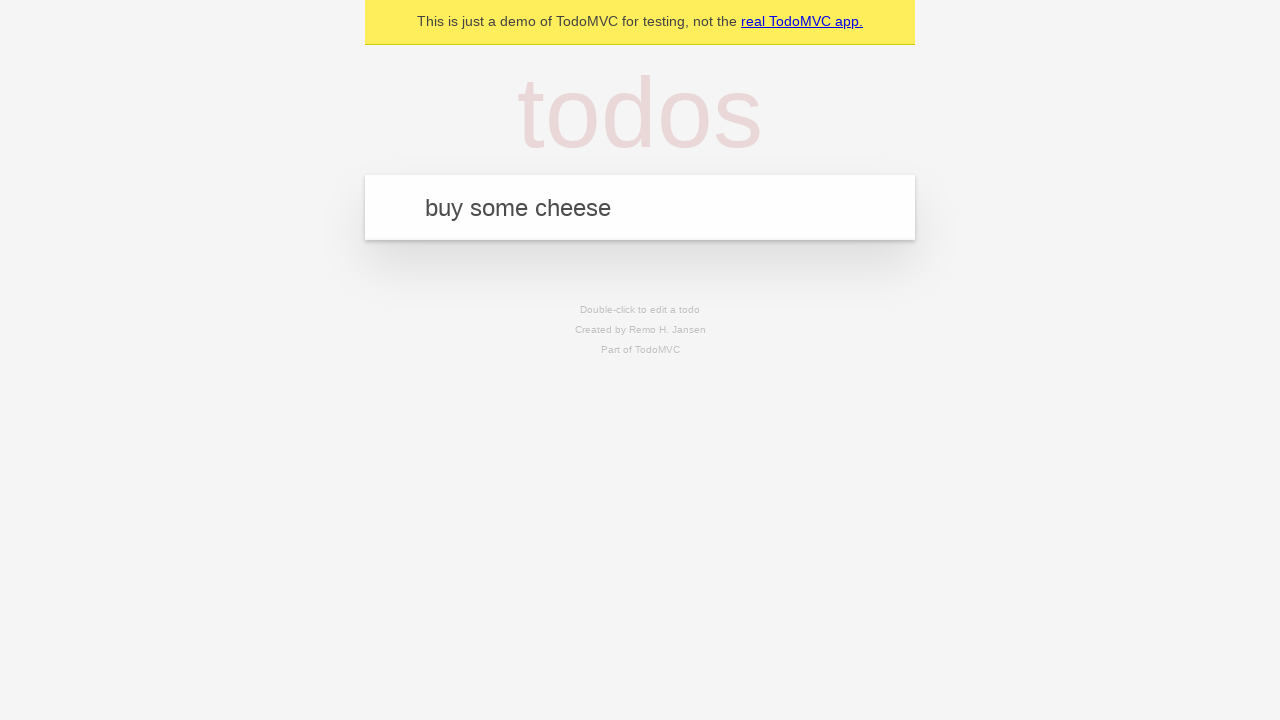

Pressed Enter to add the todo item on internal:attr=[placeholder="What needs to be done?"i]
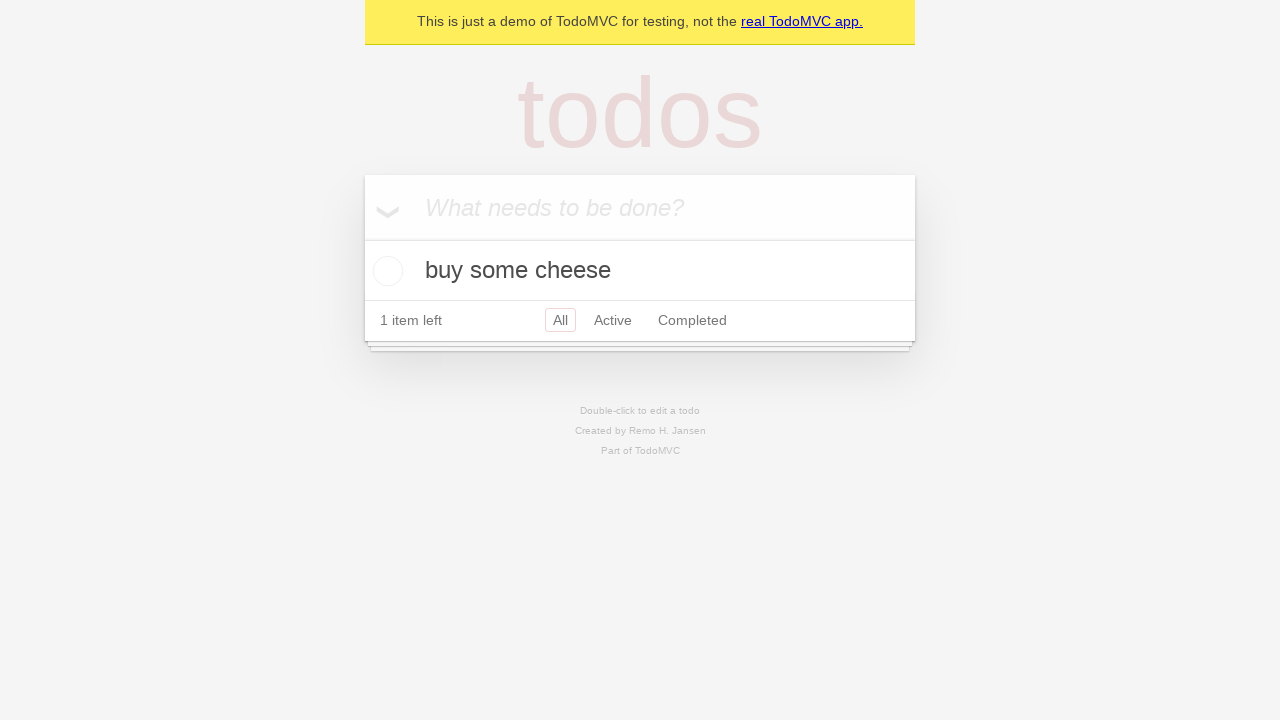

Todo item rendered successfully
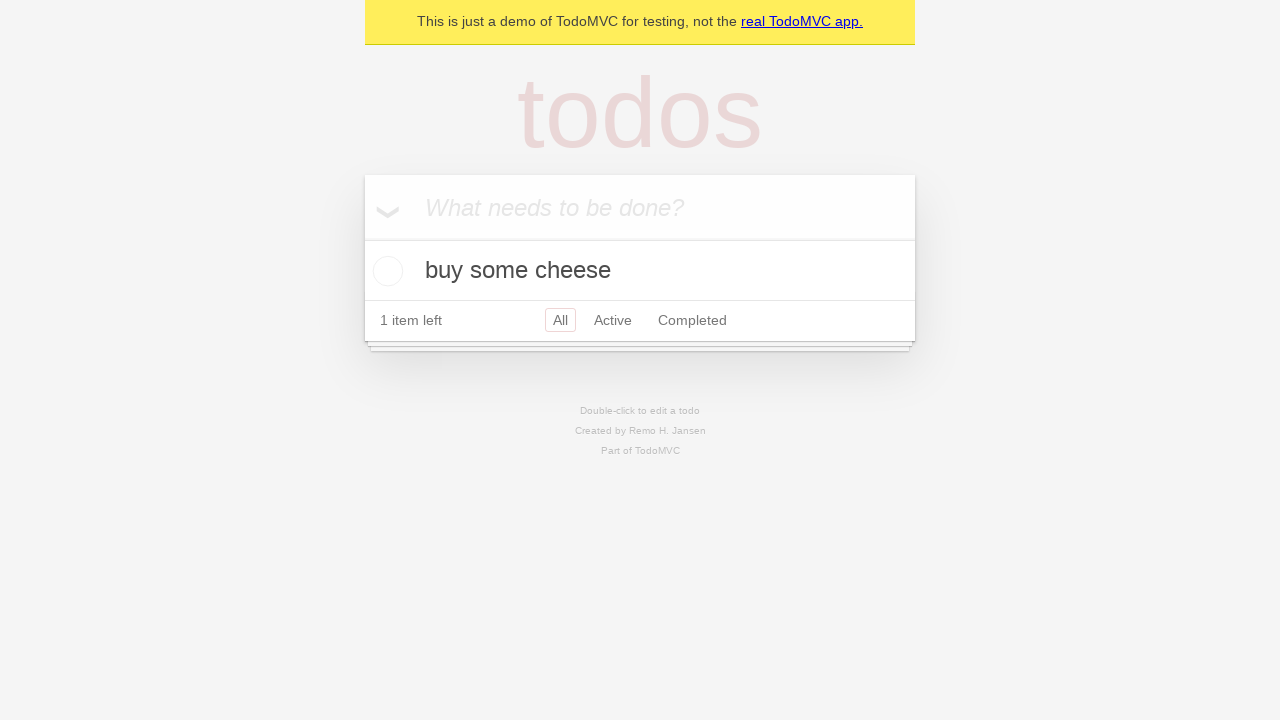

Verified that the text input field is cleared after adding todo item
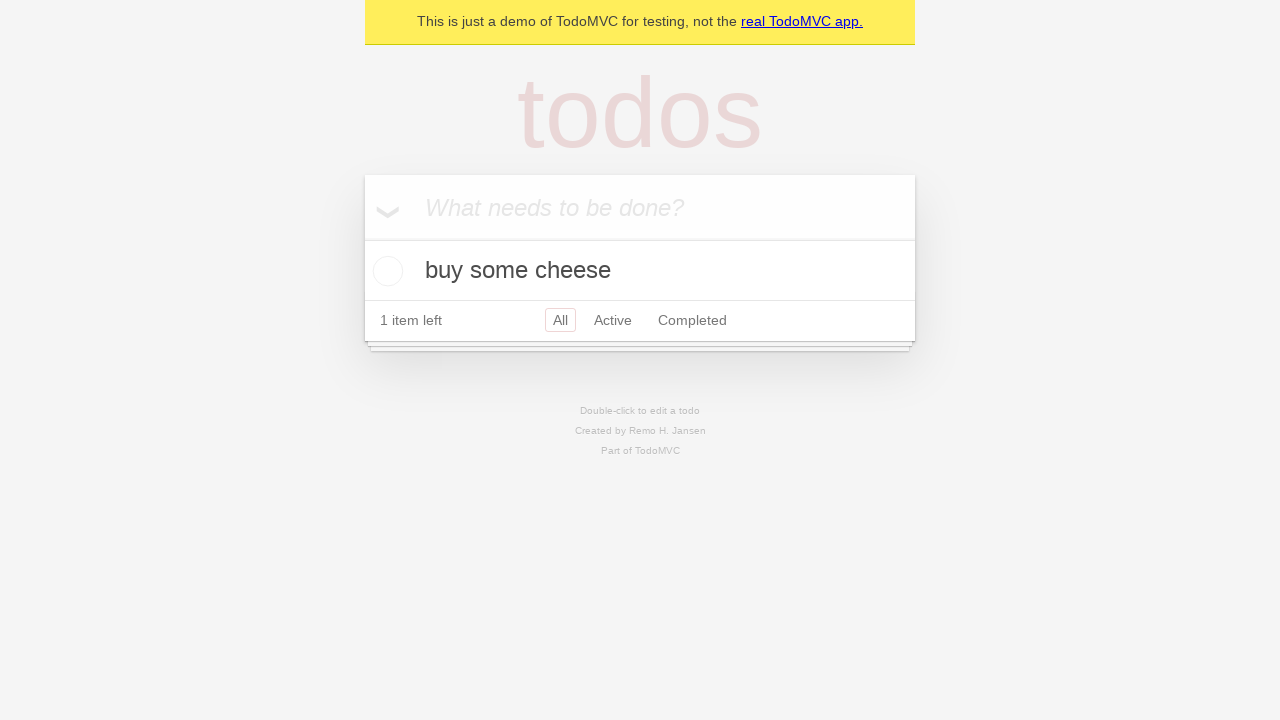

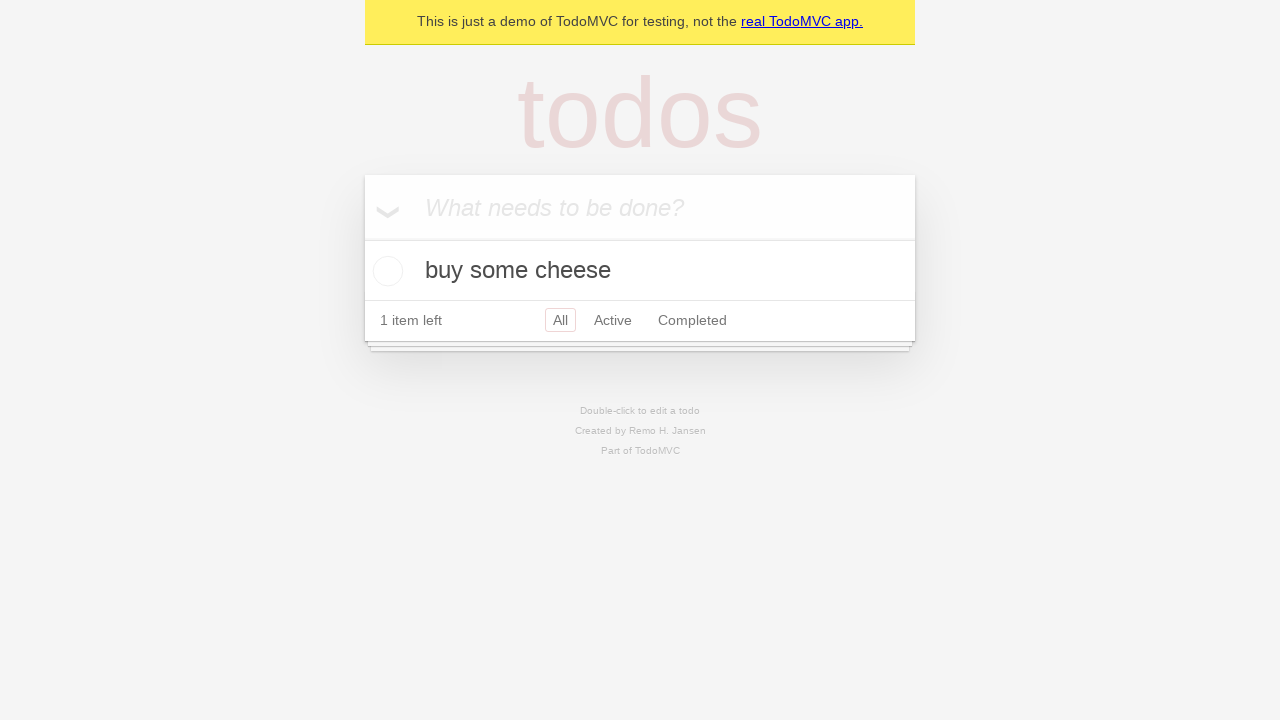